Tests the Bank of America mortgage rate calculator by entering a purchase price and down payment, then clicking the update button to calculate rates.

Starting URL: https://www.bankofamerica.com/mortgage/mortgage-rates/

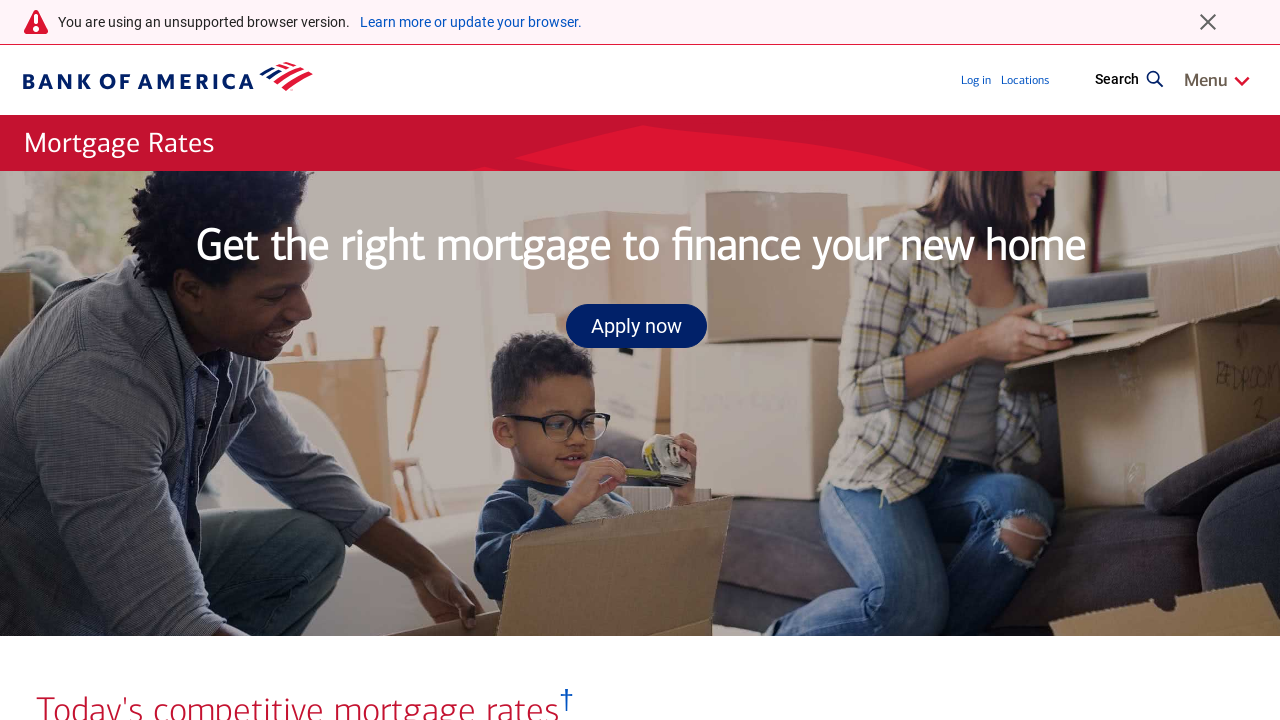

Waited for purchase price input field to load
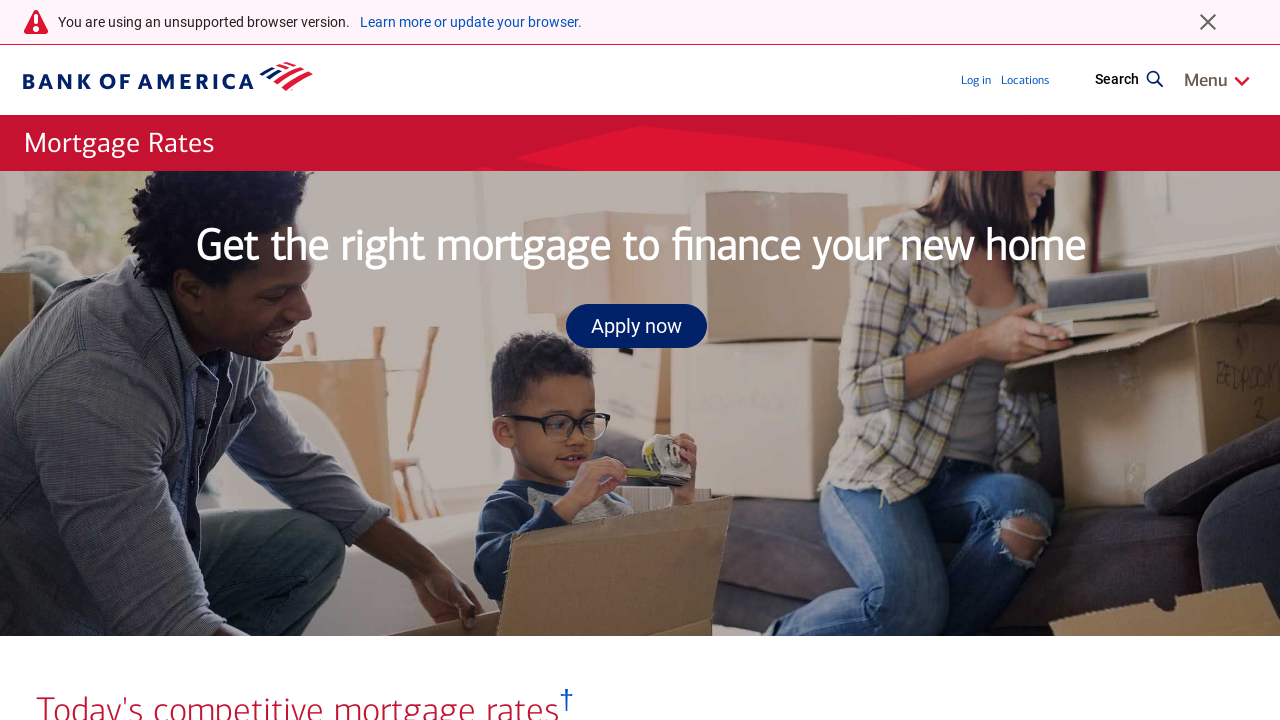

Cleared purchase price input field on #purchase-price-input-medium
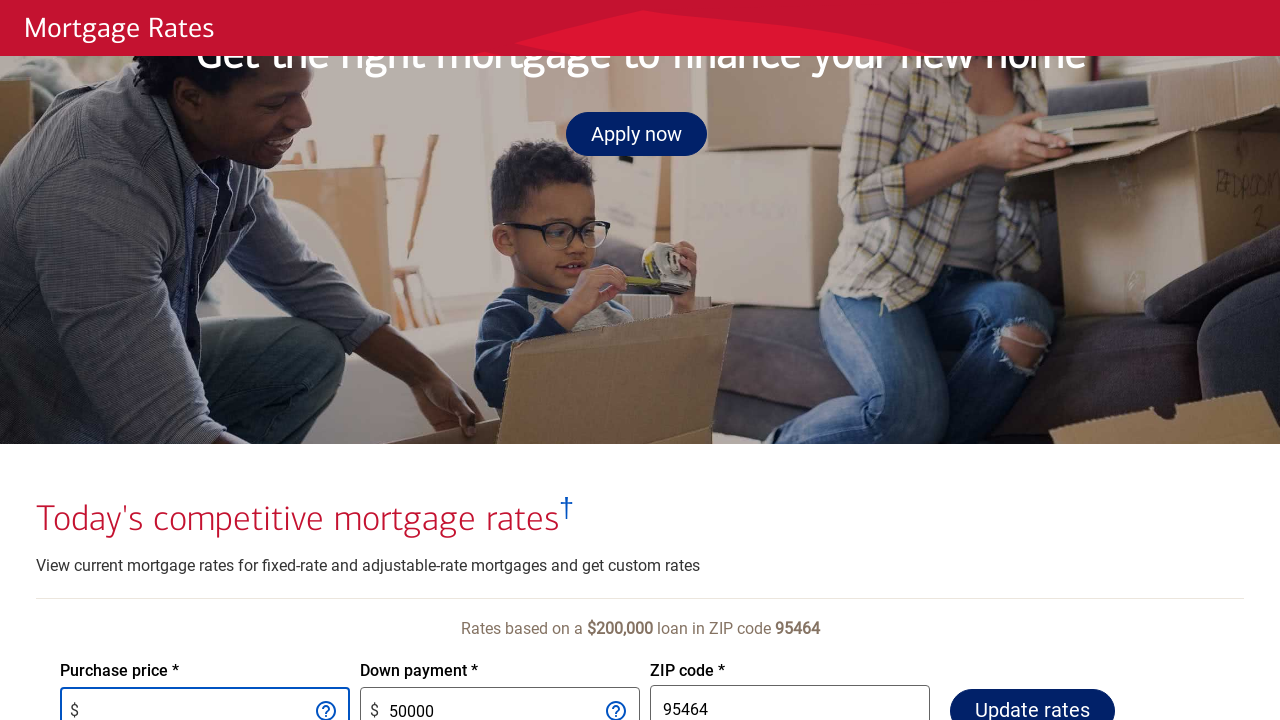

Entered purchase price of $450,000 on #purchase-price-input-medium
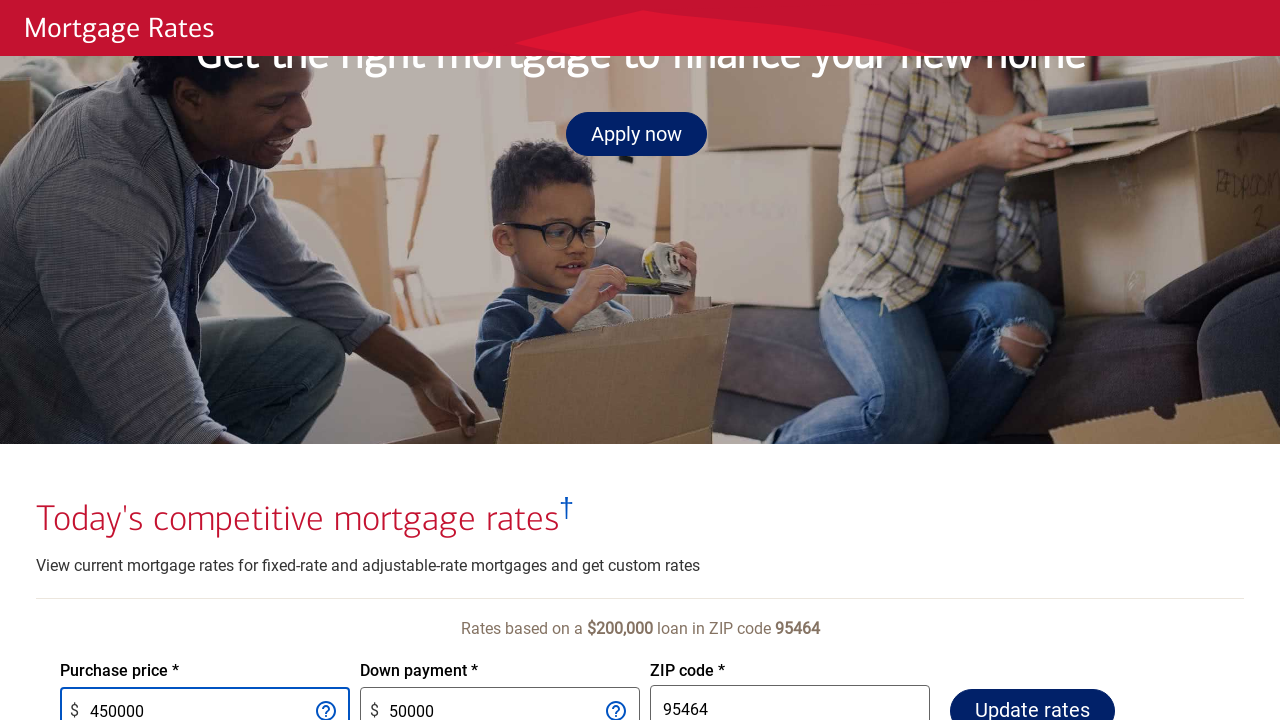

Cleared down payment input field on #down-payment-input-medium
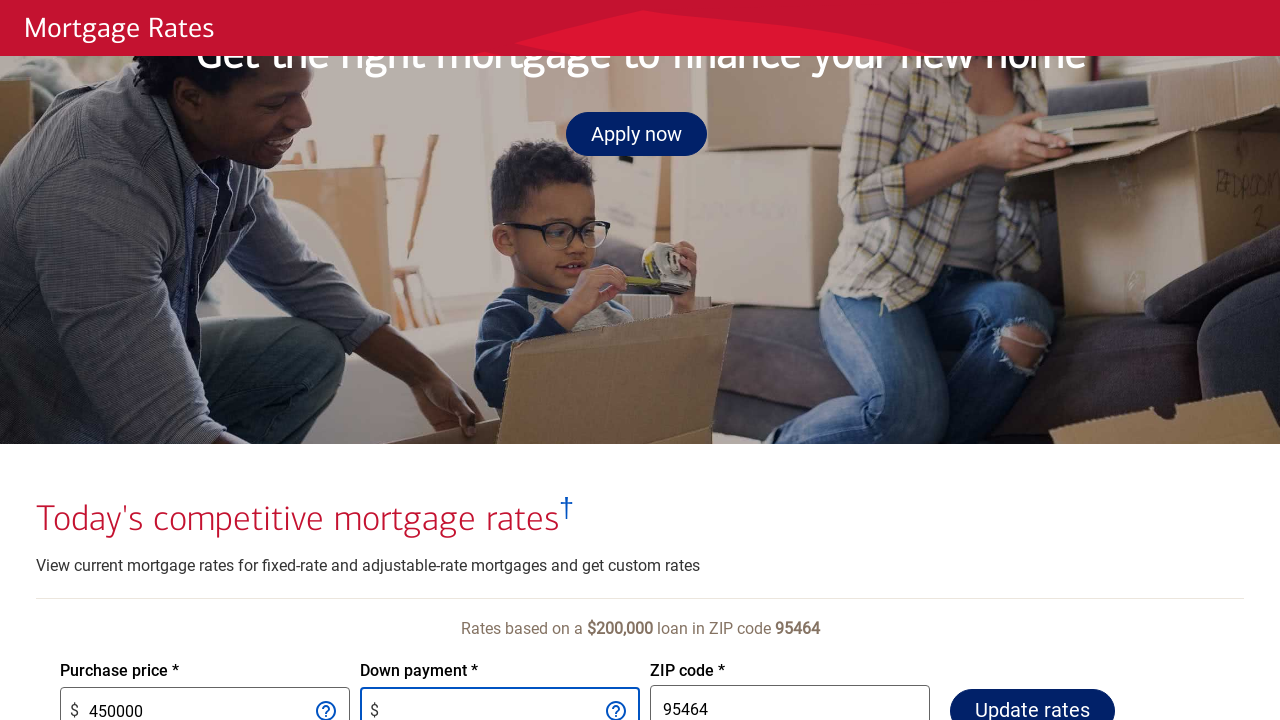

Entered down payment of $90,000 on #down-payment-input-medium
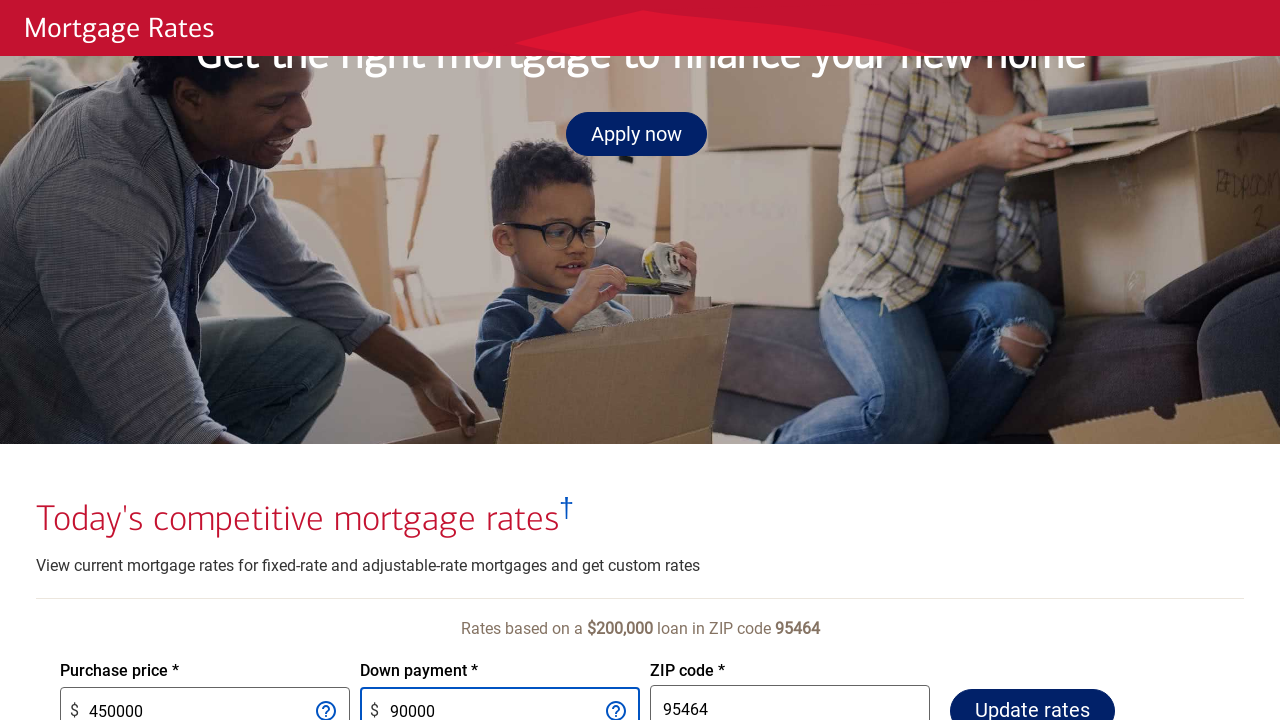

Clicked update button to calculate mortgage rates at (1032, 698) on #update-button-medium
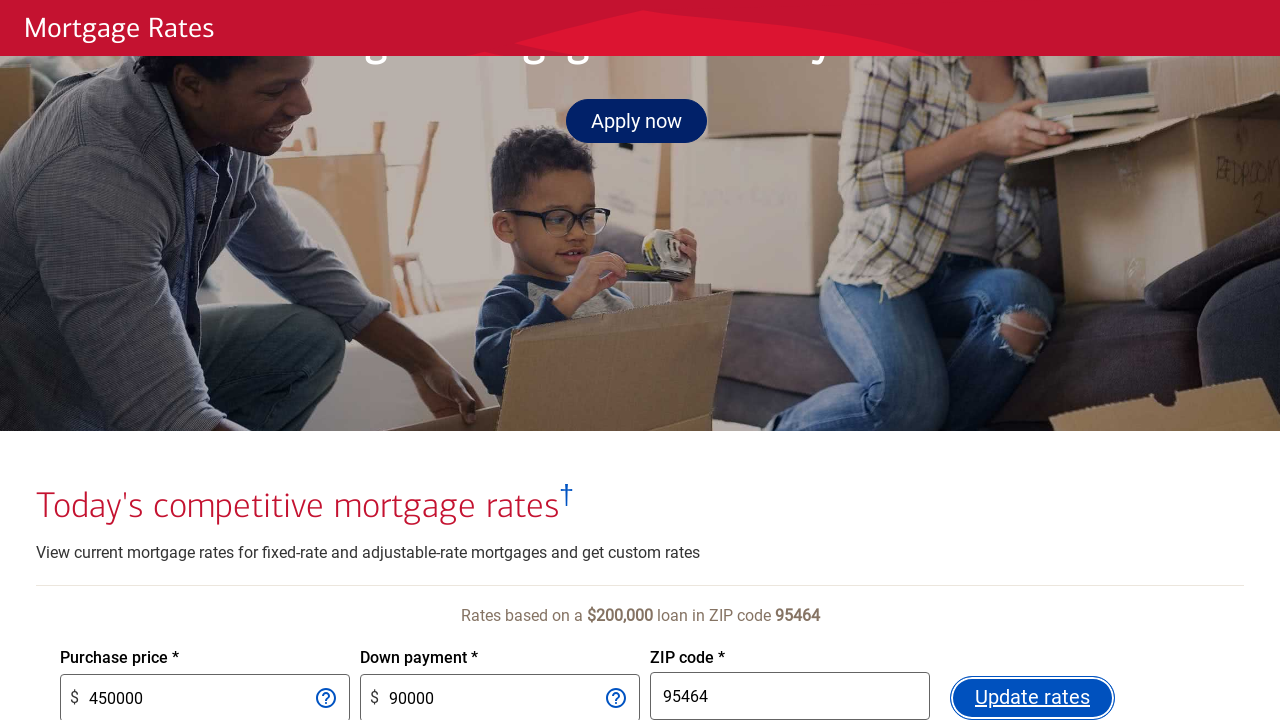

Mortgage rates updated successfully
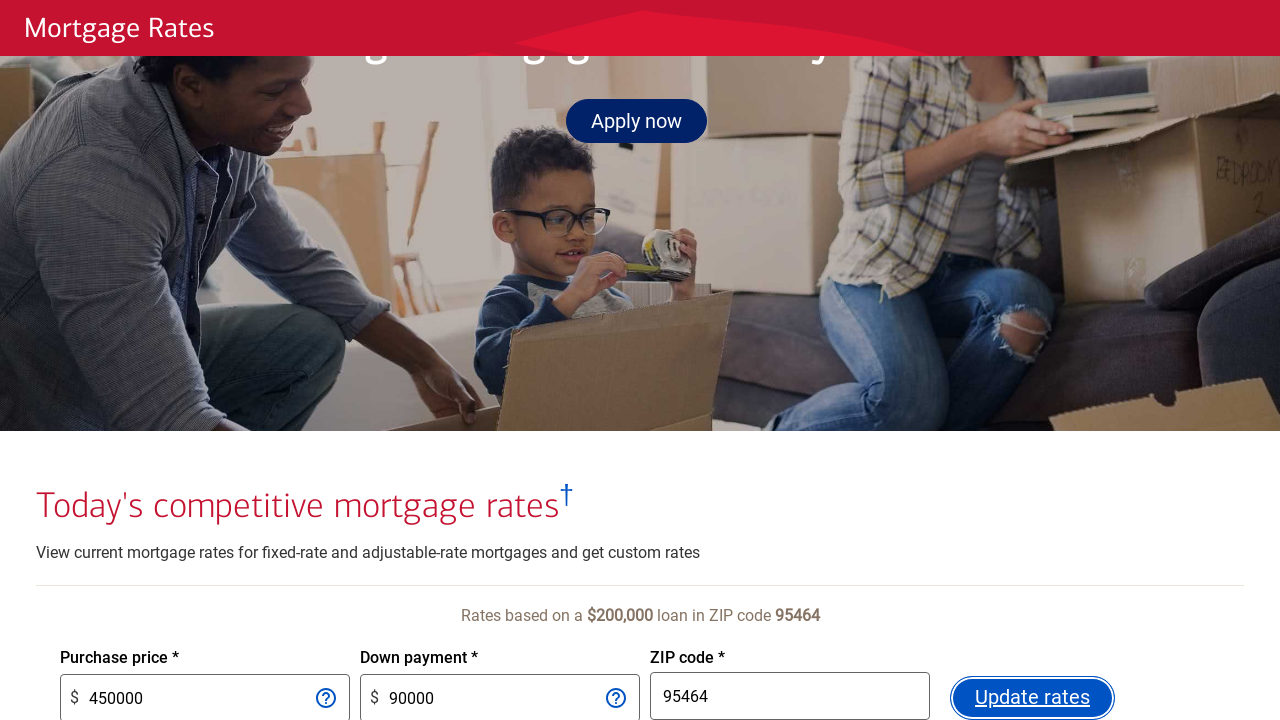

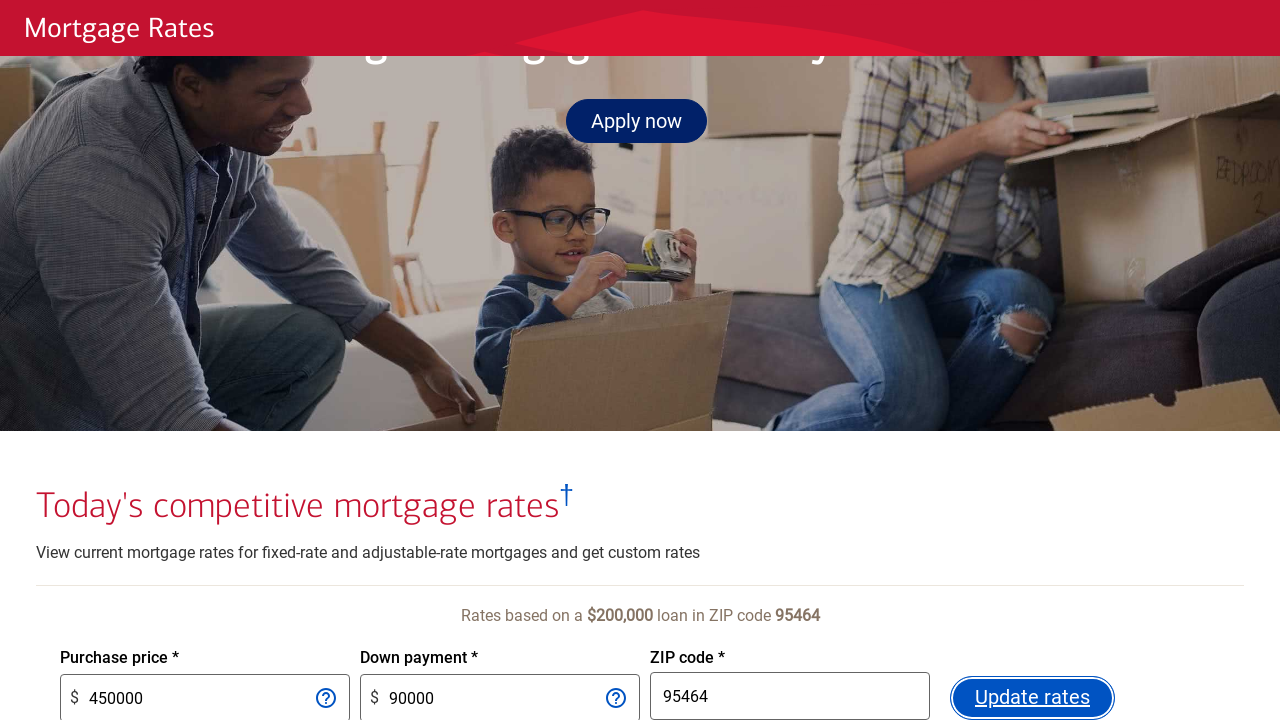